Tests the category navigation functionality by clicking through each product category and verifying items are displayed

Starting URL: https://www.demoblaze.com/

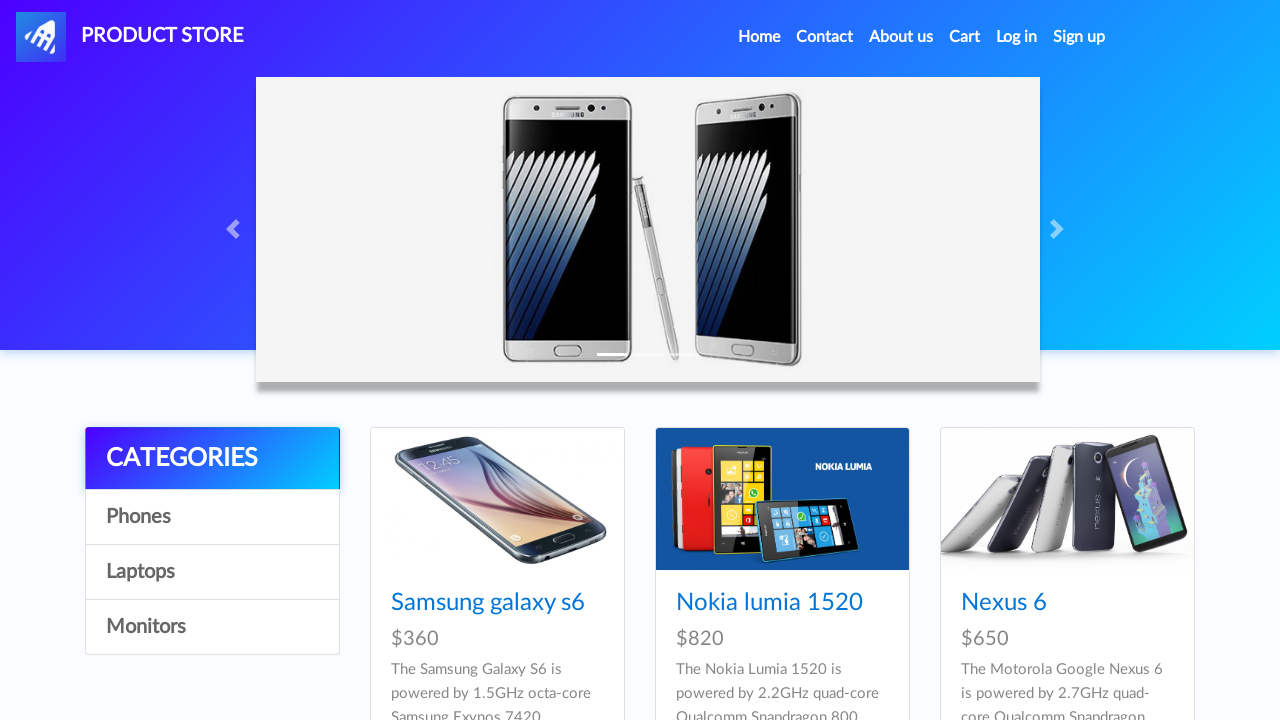

Clicked on Phones category at (212, 517) on a#itemc:has-text('Phones')
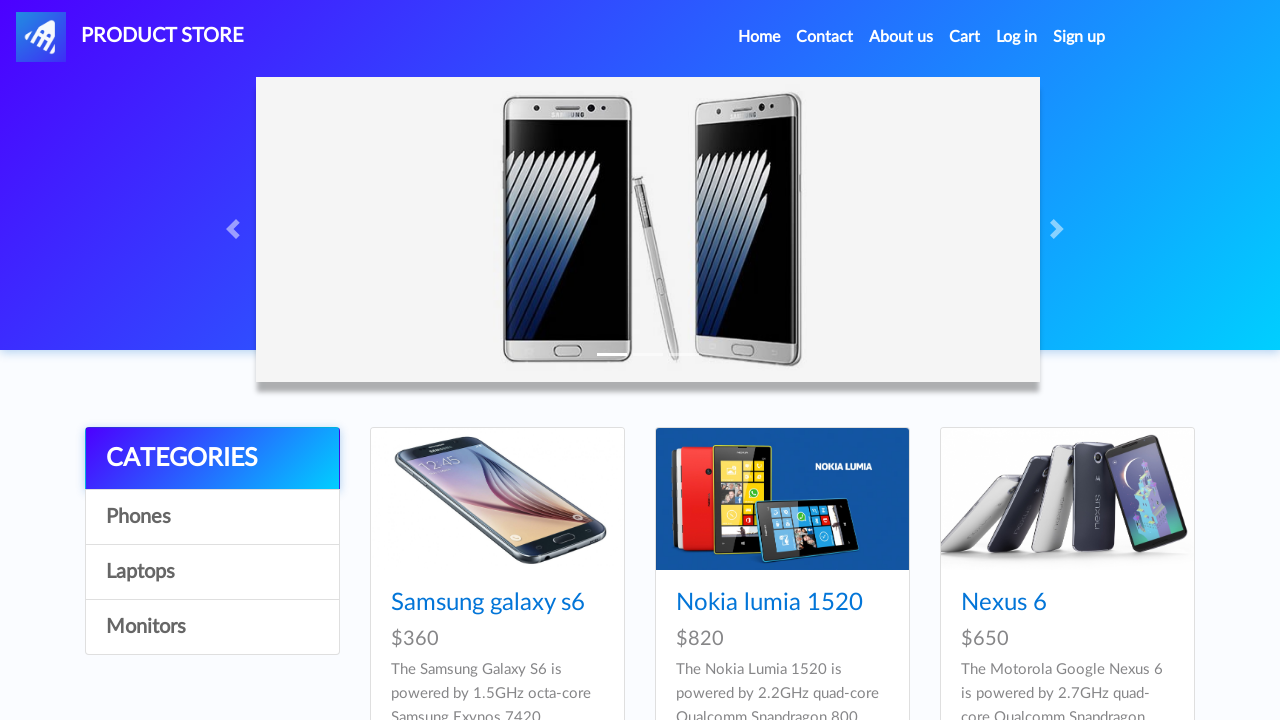

Phones category items loaded
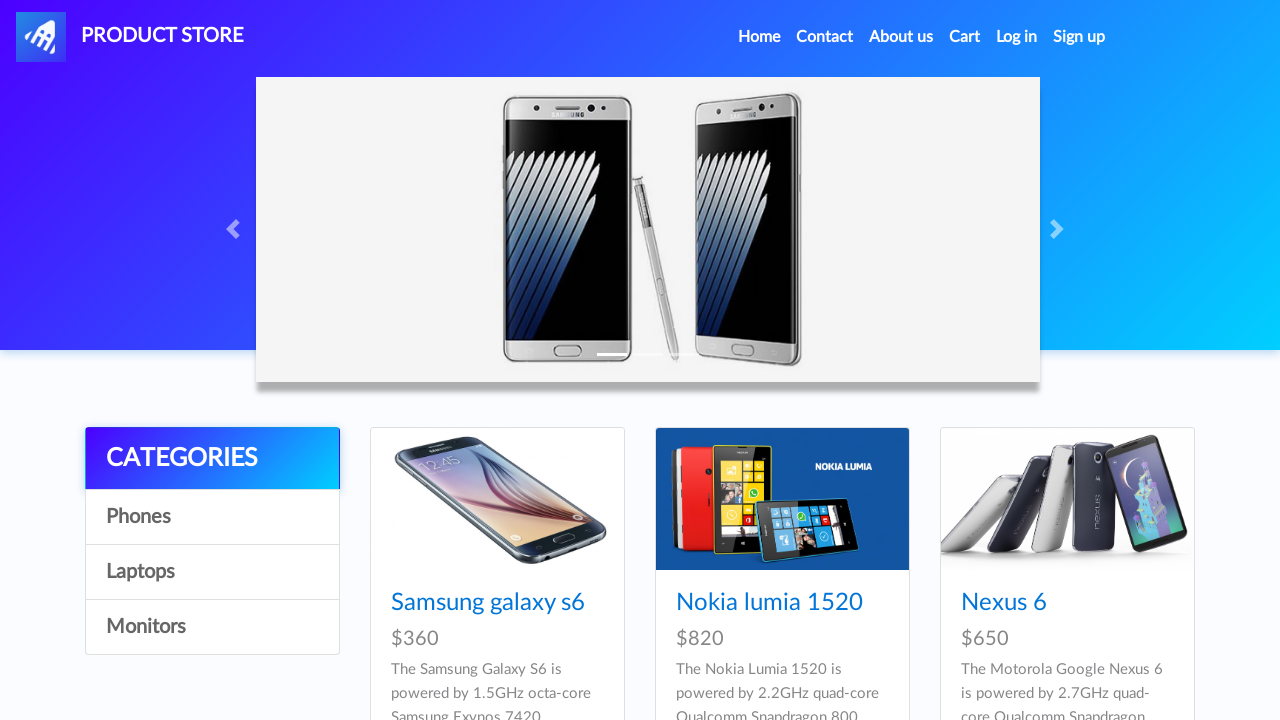

Waited 1 second for page to stabilize
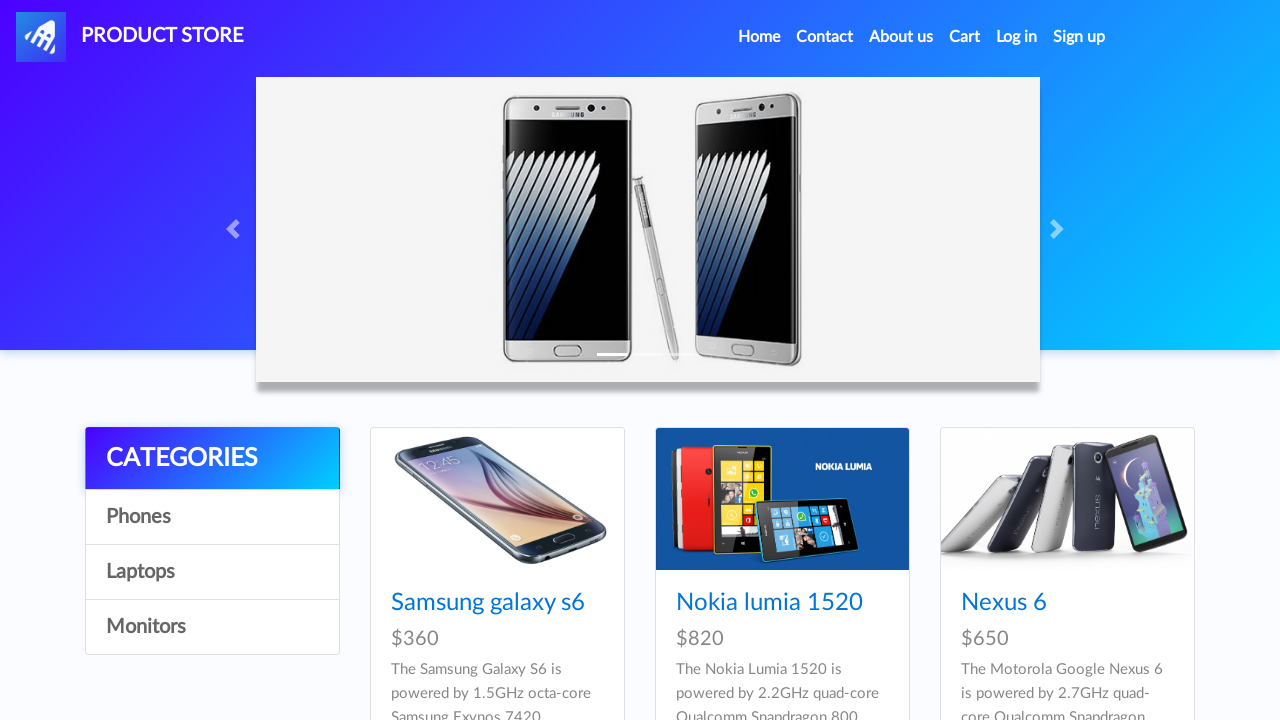

Clicked on Laptops category at (212, 572) on a#itemc:has-text('Laptops')
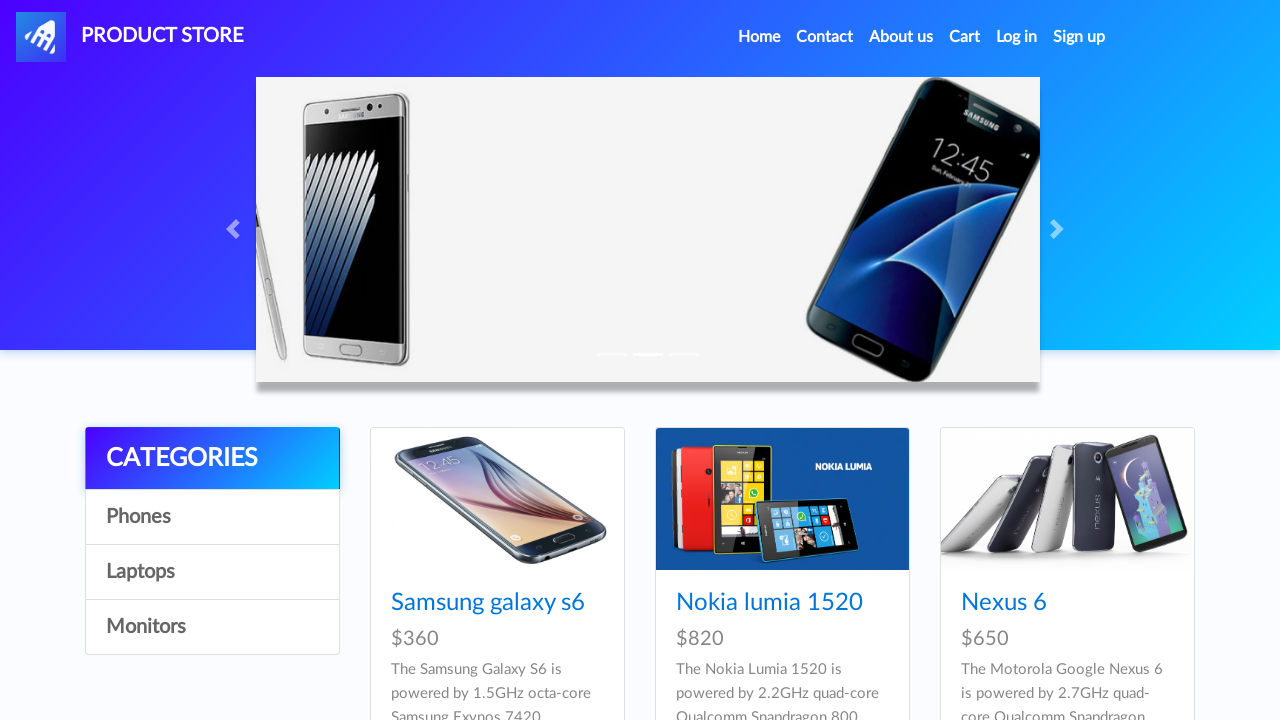

Laptops category items loaded
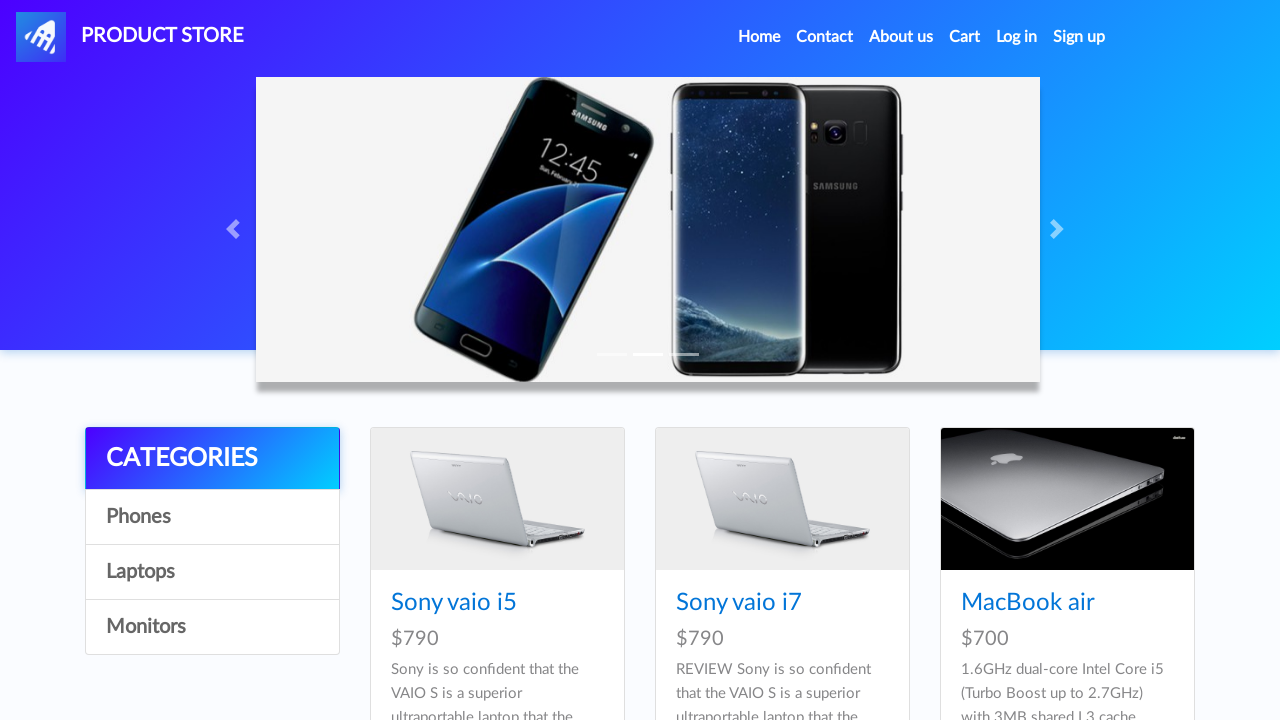

Waited 1 second for page to stabilize
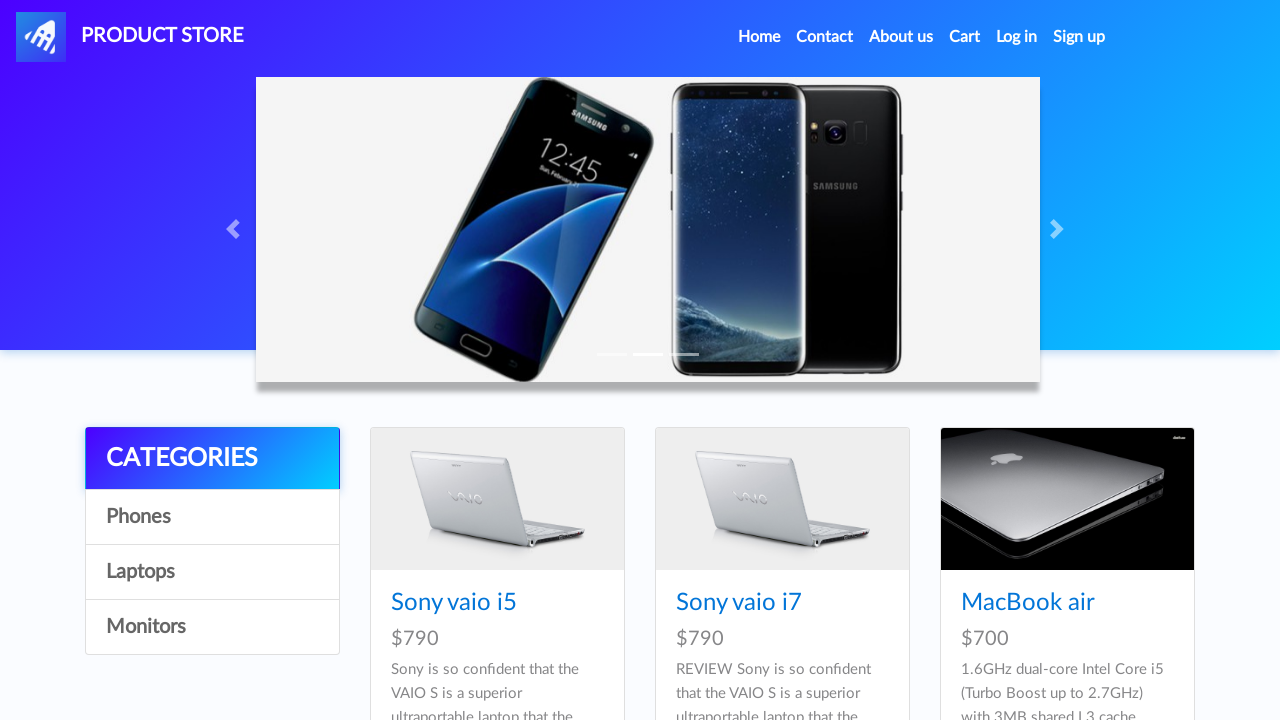

Clicked on Monitors category at (212, 627) on a#itemc:has-text('Monitors')
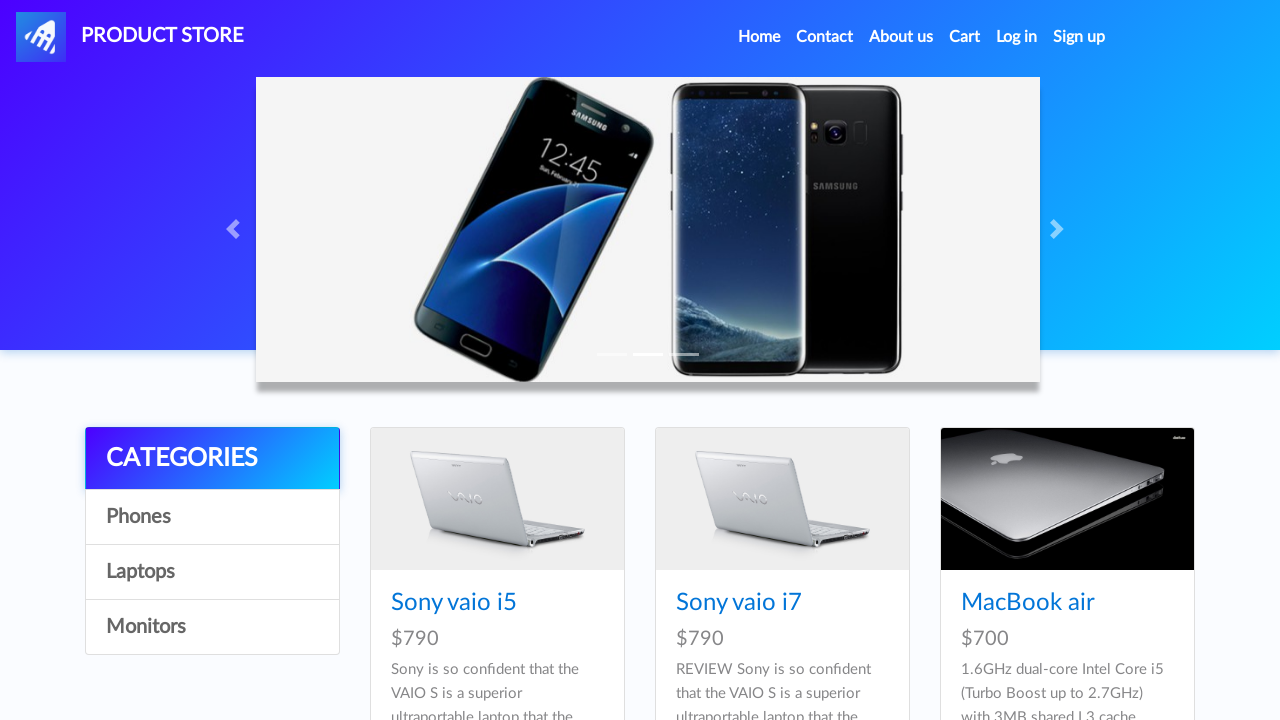

Monitors category items loaded
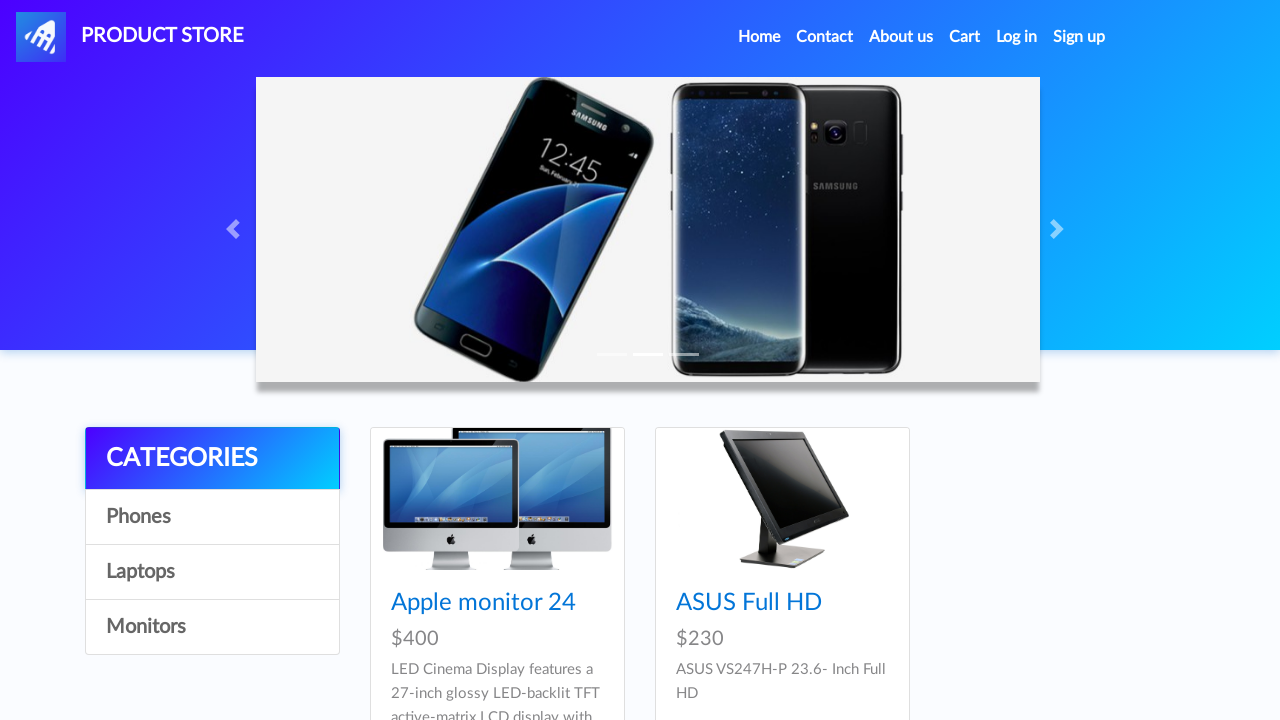

Waited 1 second for page to stabilize
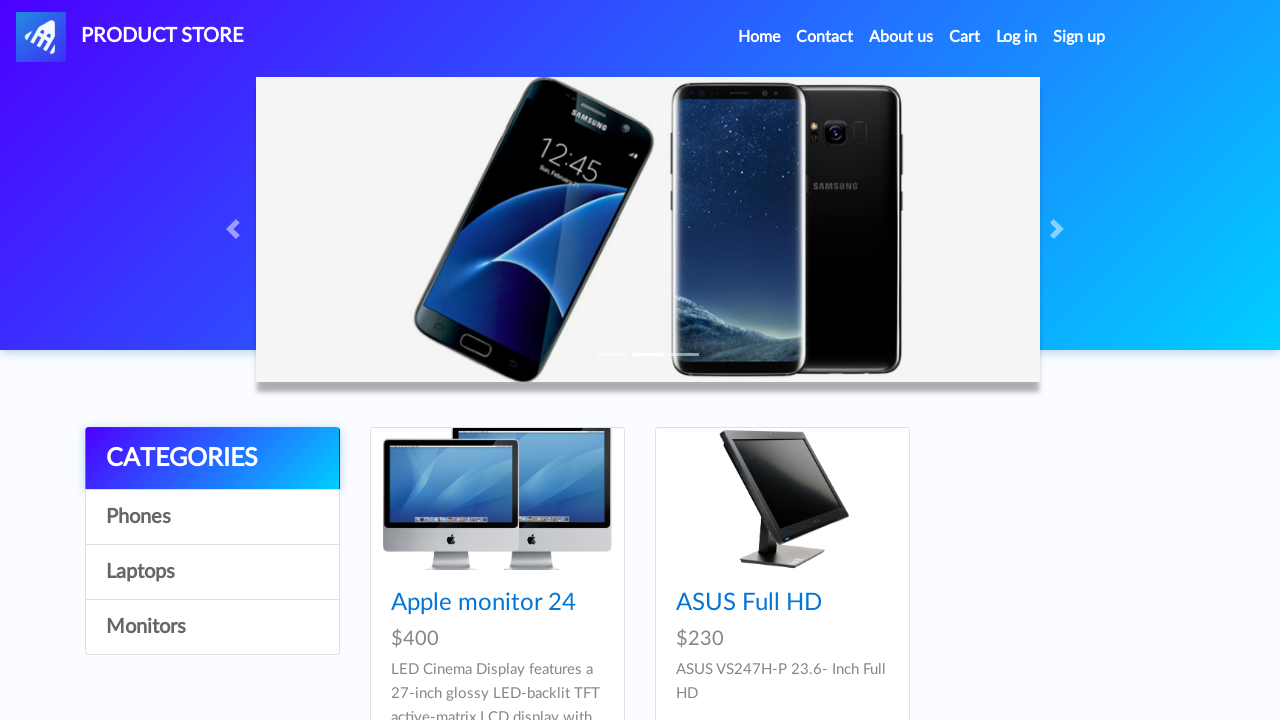

Navigated back to home page
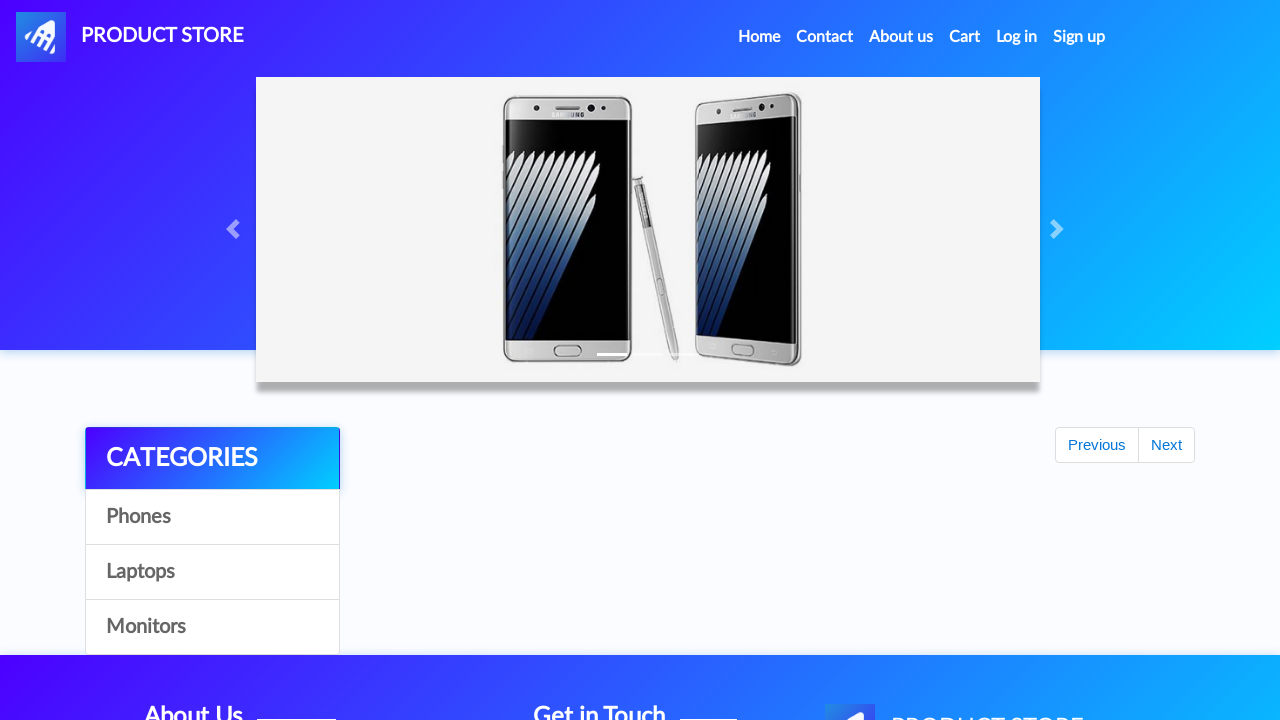

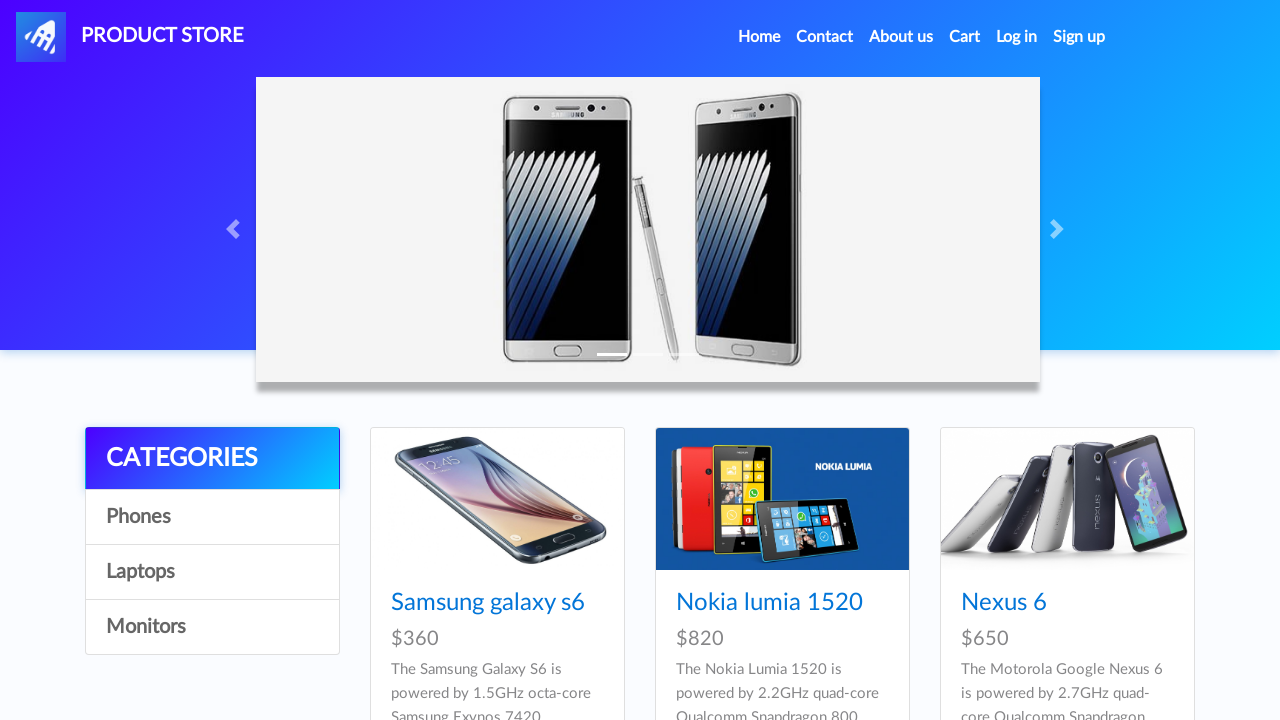